Navigates to the Privacy/Impressum page and verifies that the H3 header displays "Oliver Schade".

Starting URL: https://www.99-bottles-of-beer.net/

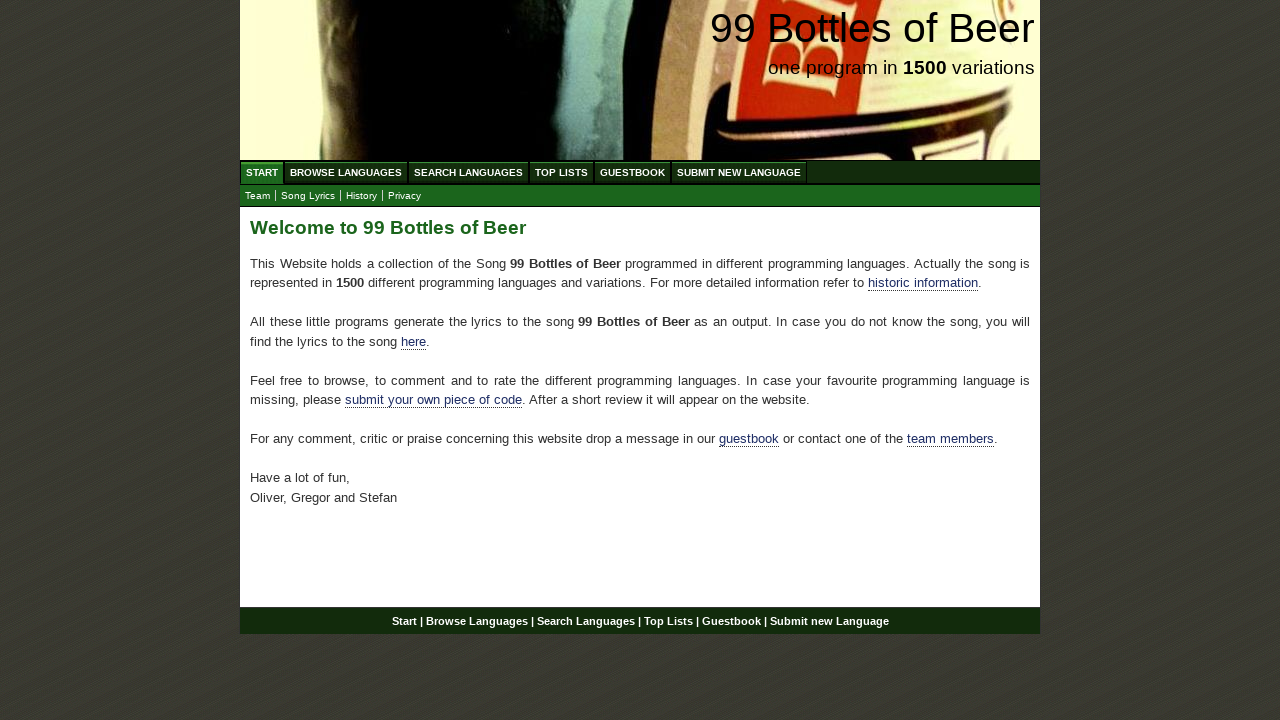

Clicked on the Privacy/Impressum link in submenu at (404, 196) on xpath=//ul[@id='submenu']/li/a[@href='impressum.html']
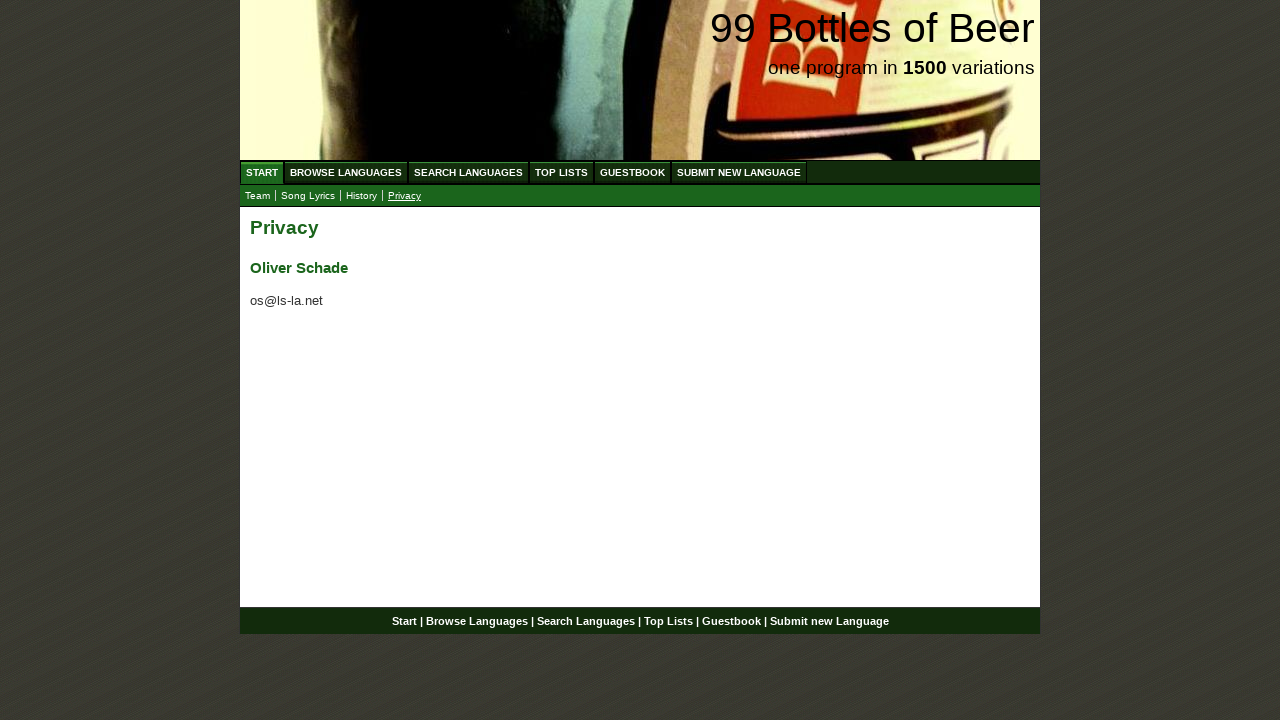

H3 header in main content area is now visible
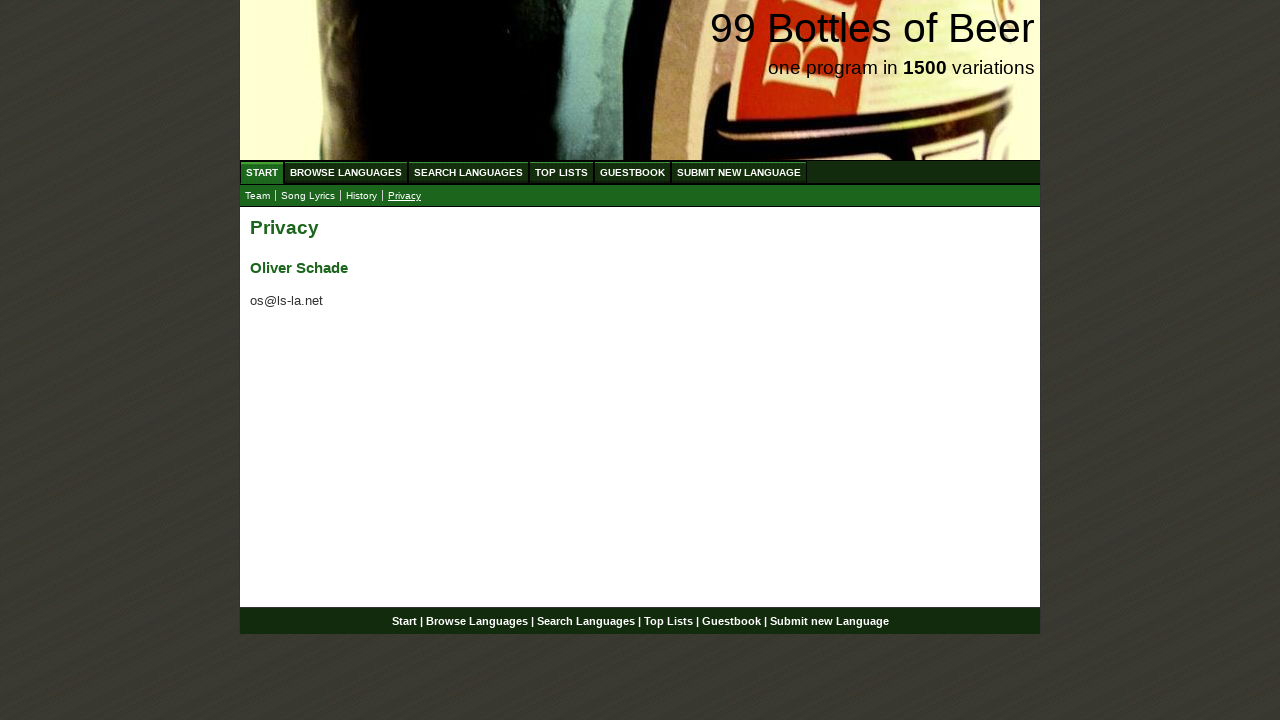

Retrieved text content from H3 header
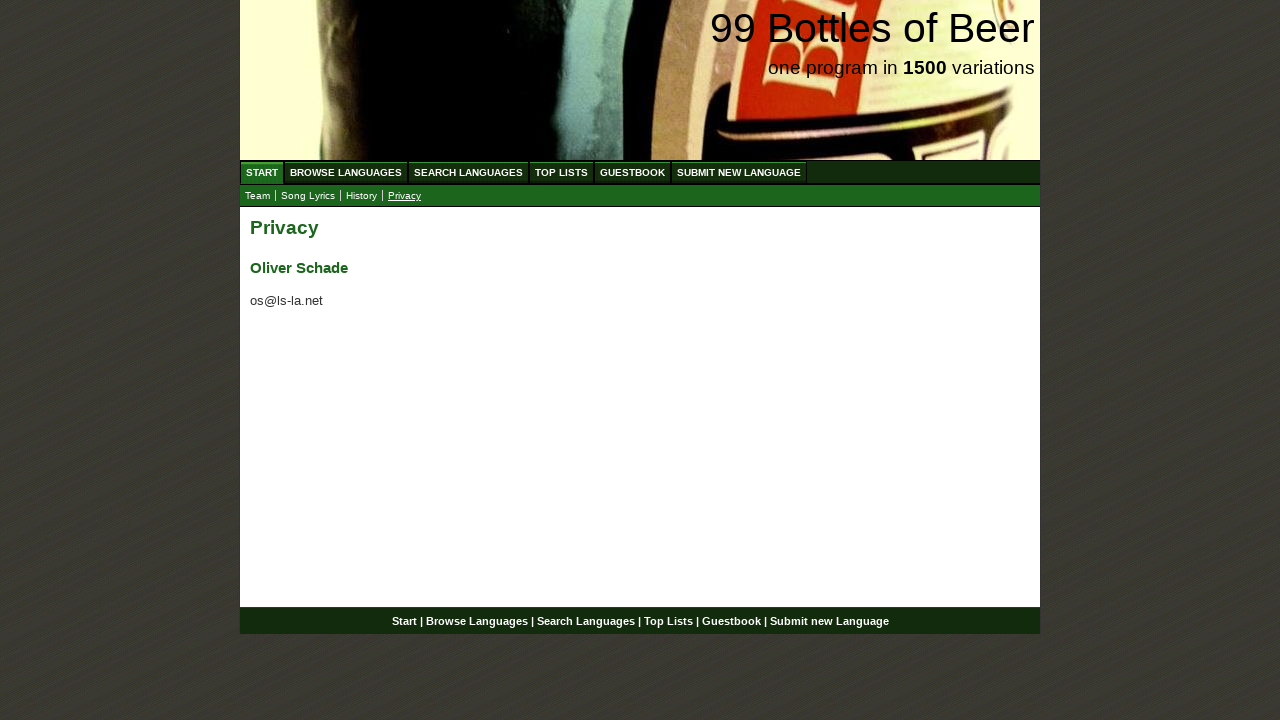

Verified that H3 header displays 'Oliver Schade'
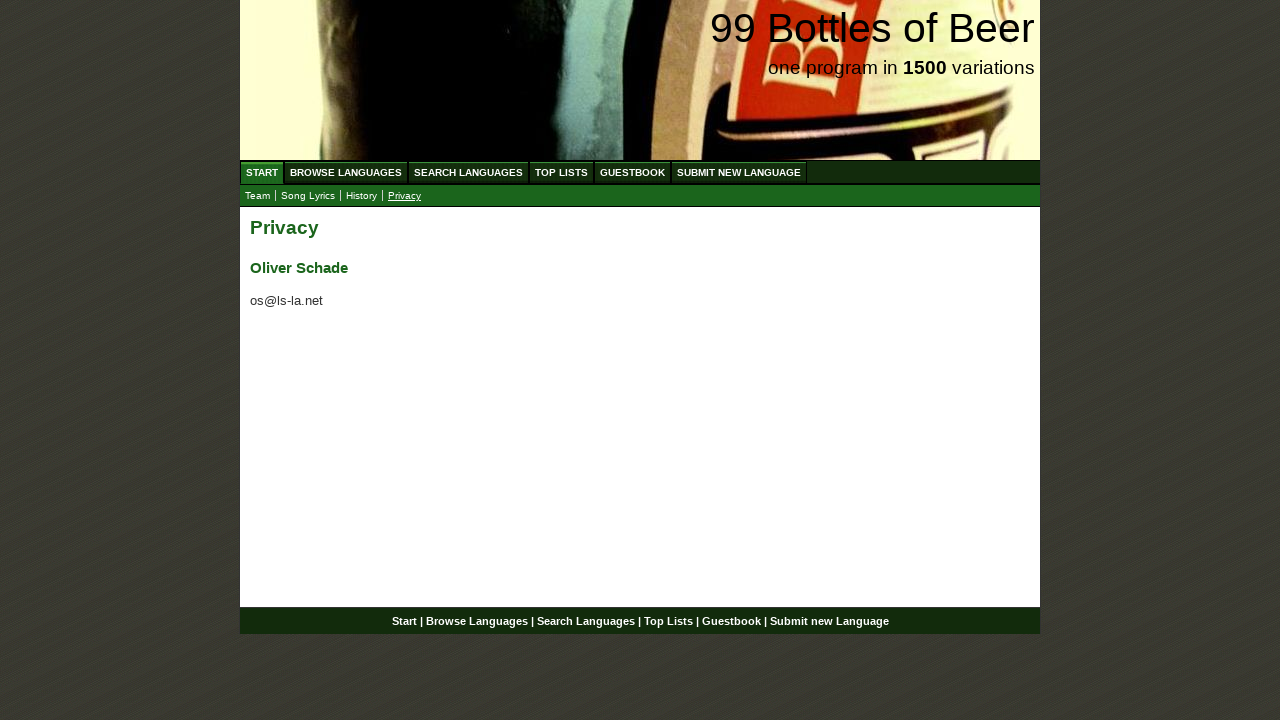

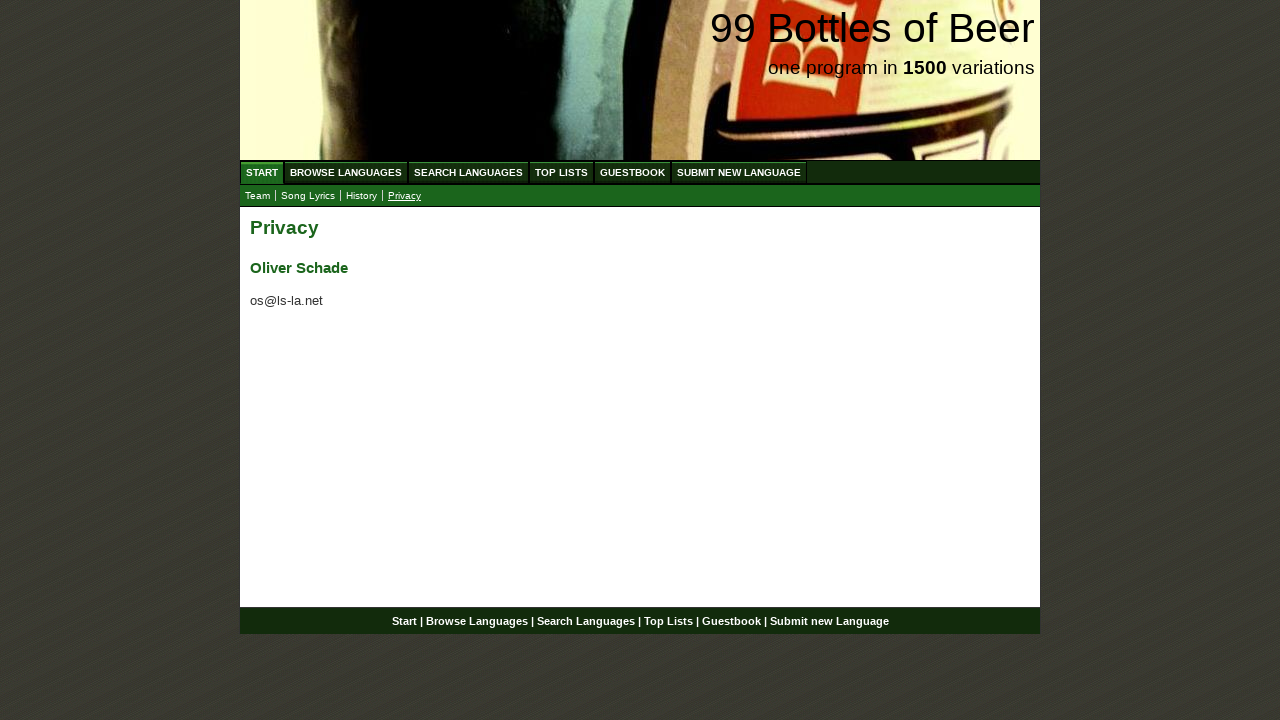